Tests deposit functionality with negative amount by logging in as a customer, navigating to deposit section, and attempting to deposit -100

Starting URL: https://www.globalsqa.com/angularJs-protractor/BankingProject/#/login

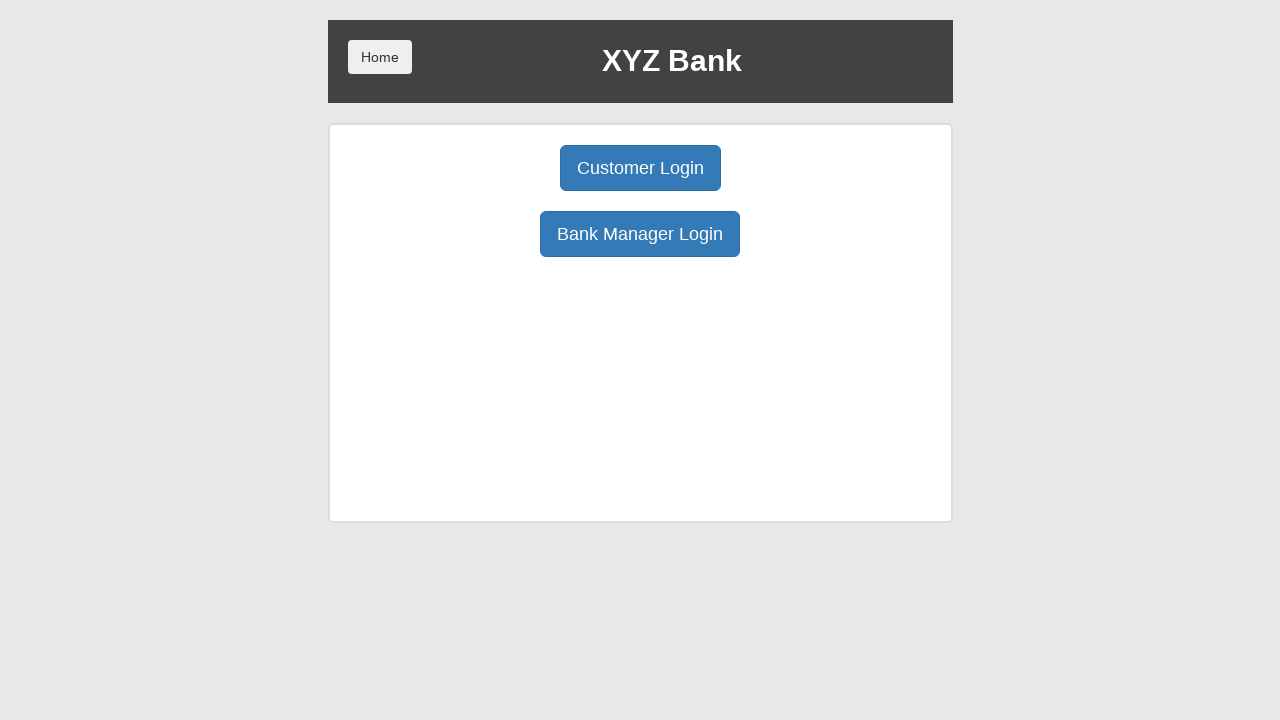

Clicked Customer Login button at (640, 168) on button:has-text('Customer Login')
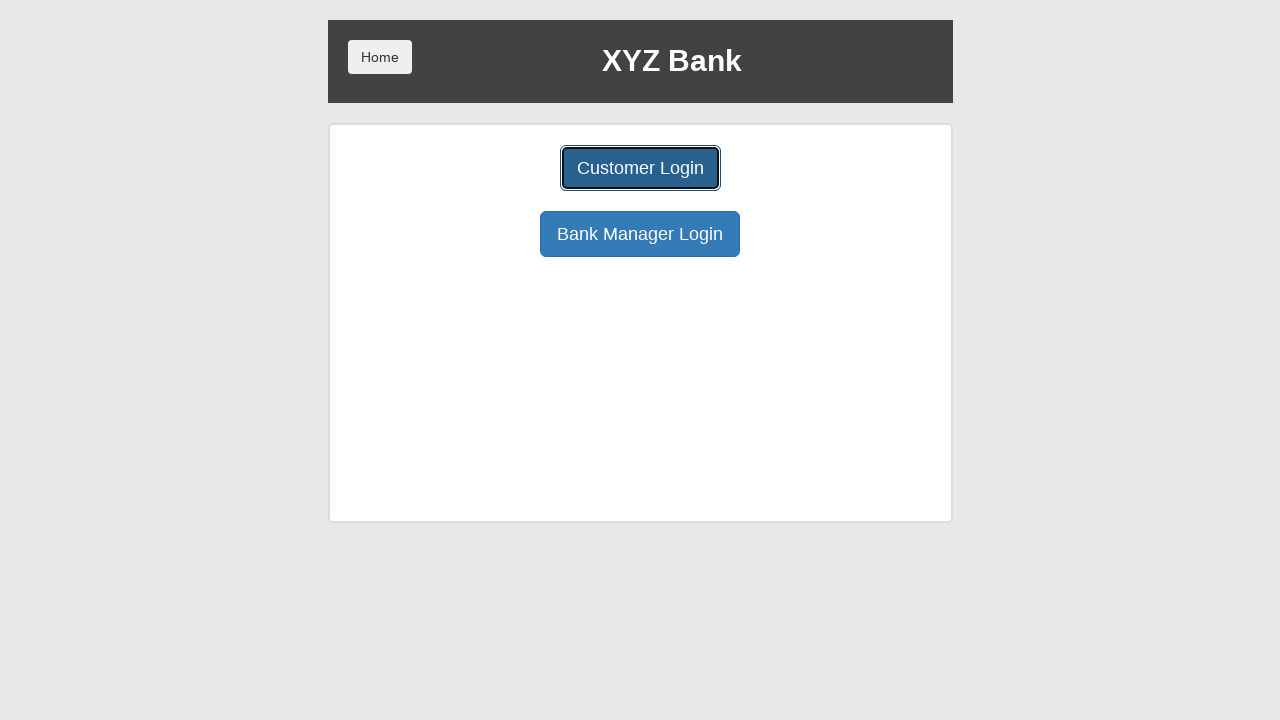

Selected Ron Weasly from user dropdown on select#userSelect
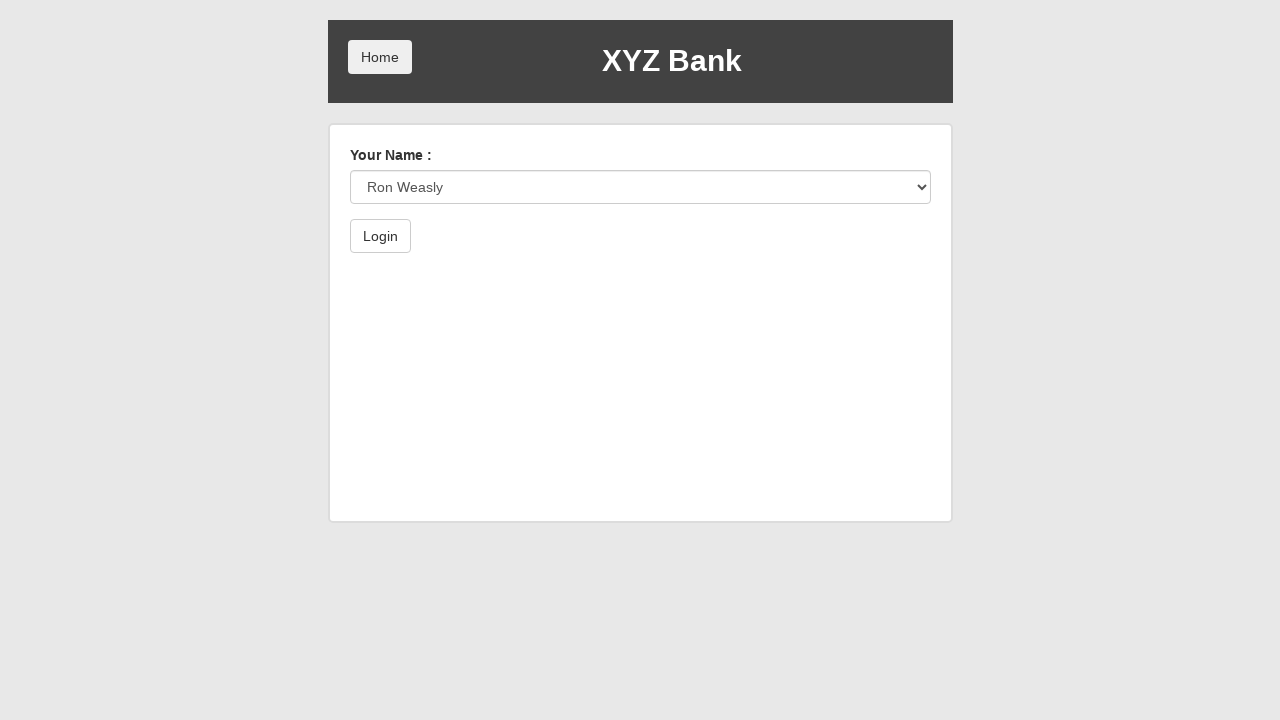

Clicked Login button to authenticate as customer at (380, 236) on button:has-text('Login')
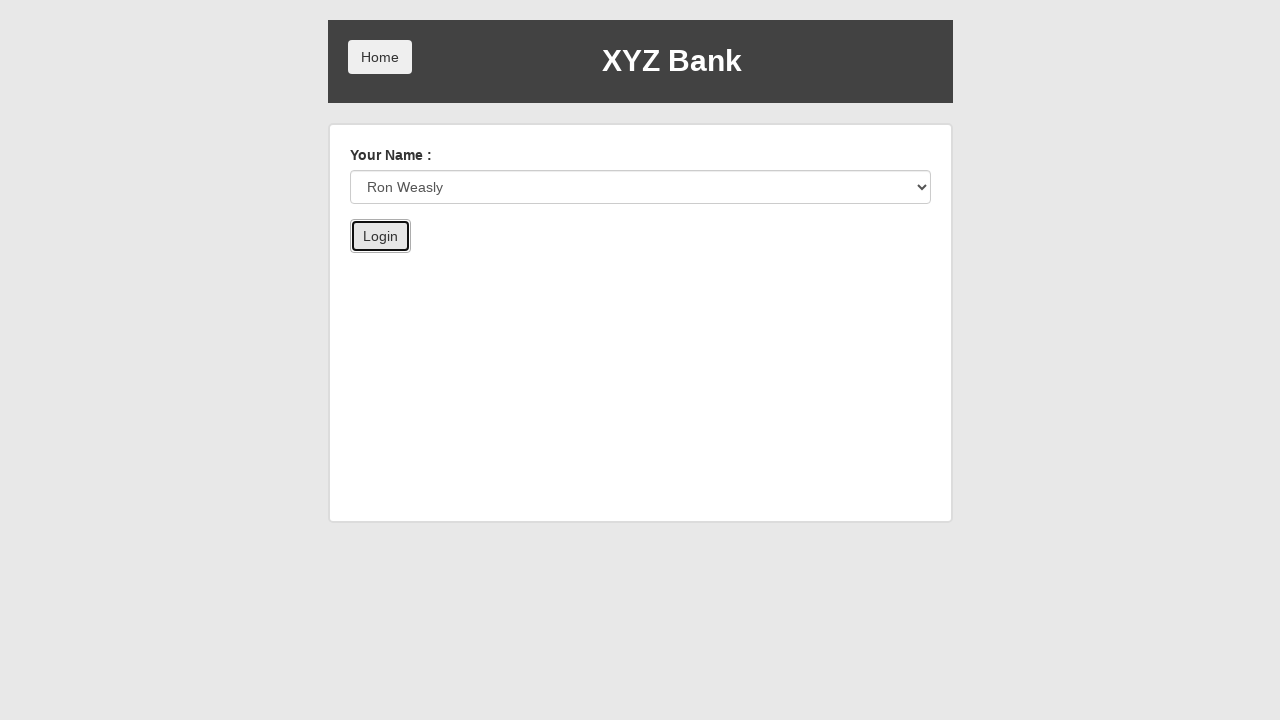

Clicked Deposit button to navigate to deposit section at (652, 264) on button:has-text('Deposit')
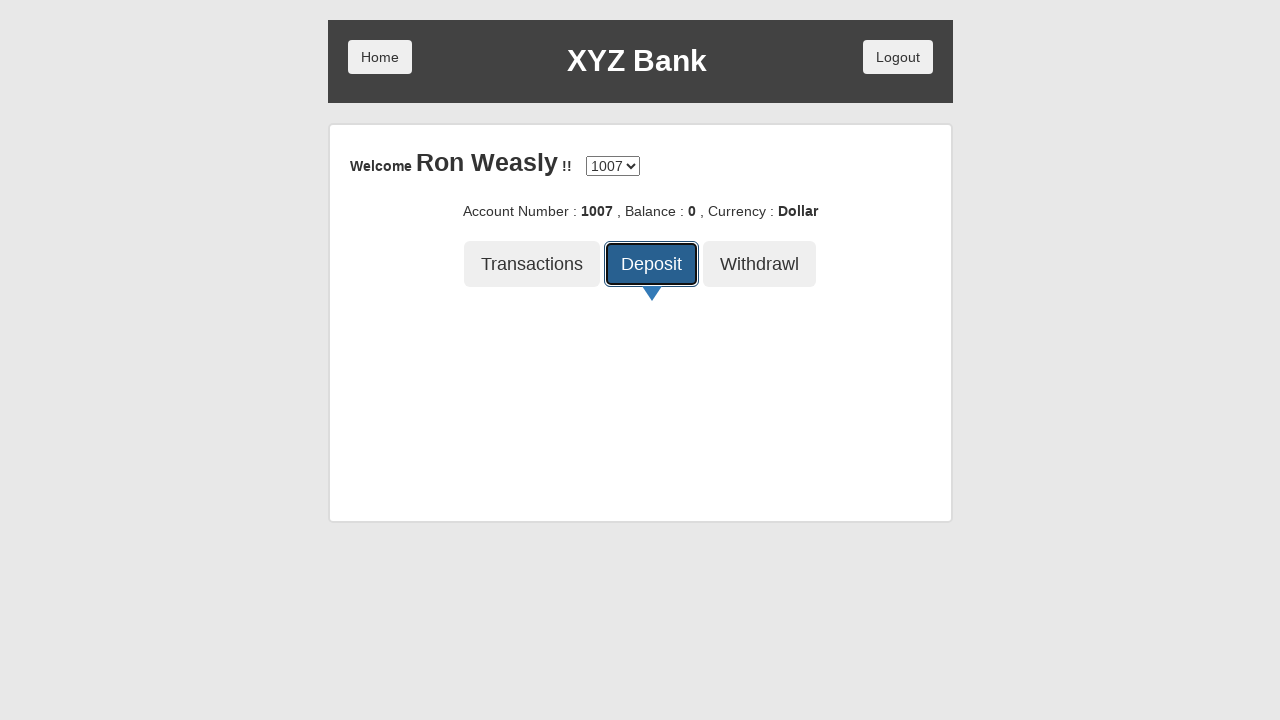

Filled deposit amount field with negative value -100 on input[type='number']
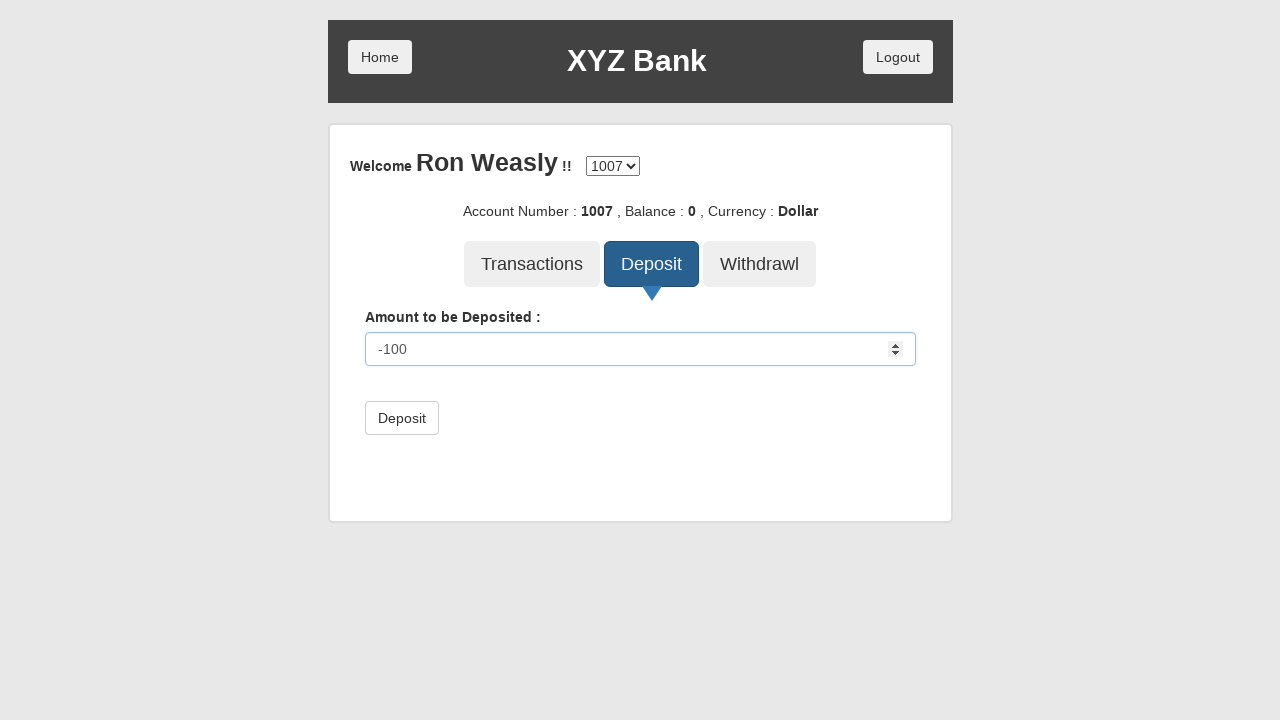

Clicked submit button to attempt deposit with negative amount at (402, 418) on button[type='submit']
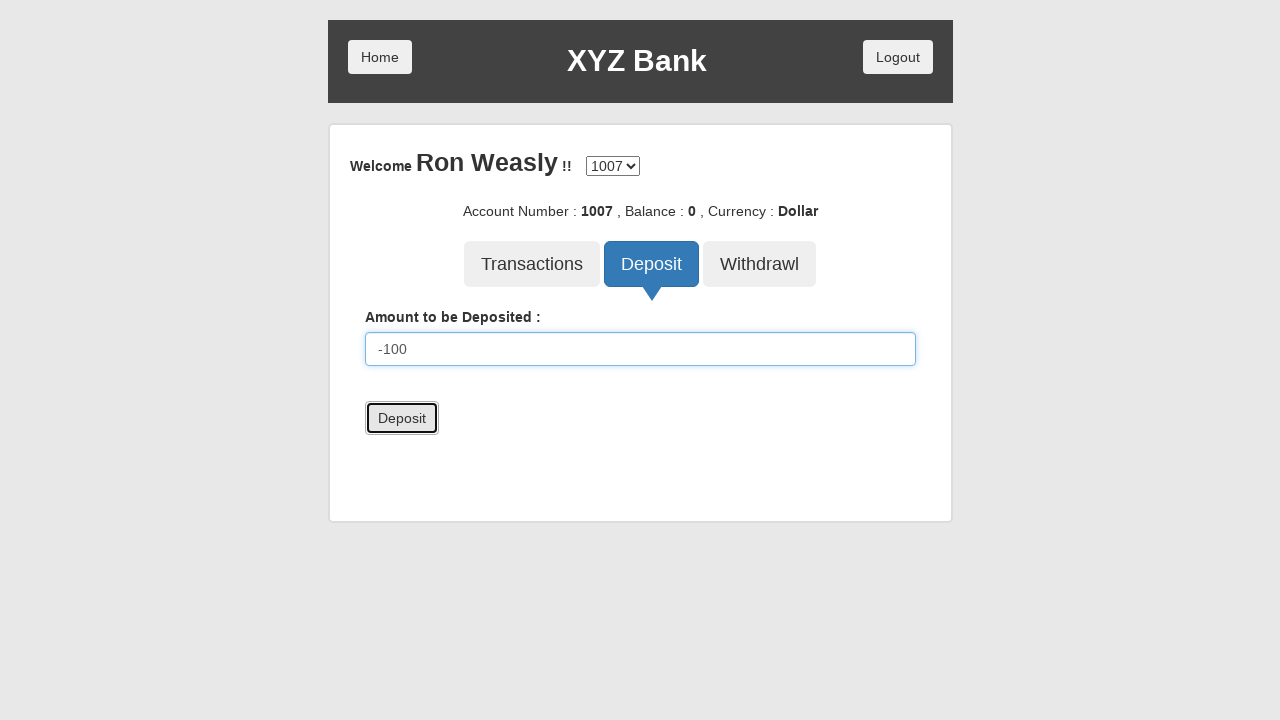

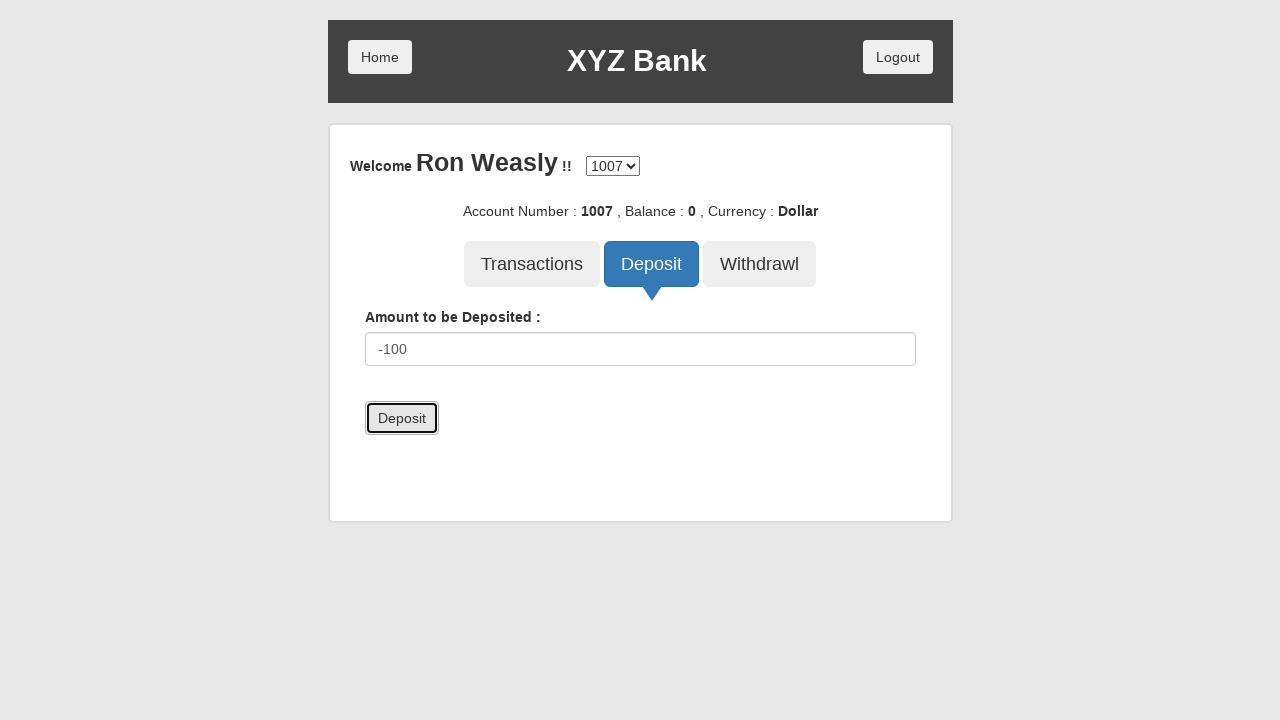